Tests the resizable UI component by dragging the resize handle to expand the element by 500 pixels horizontally and 250 pixels vertically.

Starting URL: https://demo.automationtesting.in/Resizable.html

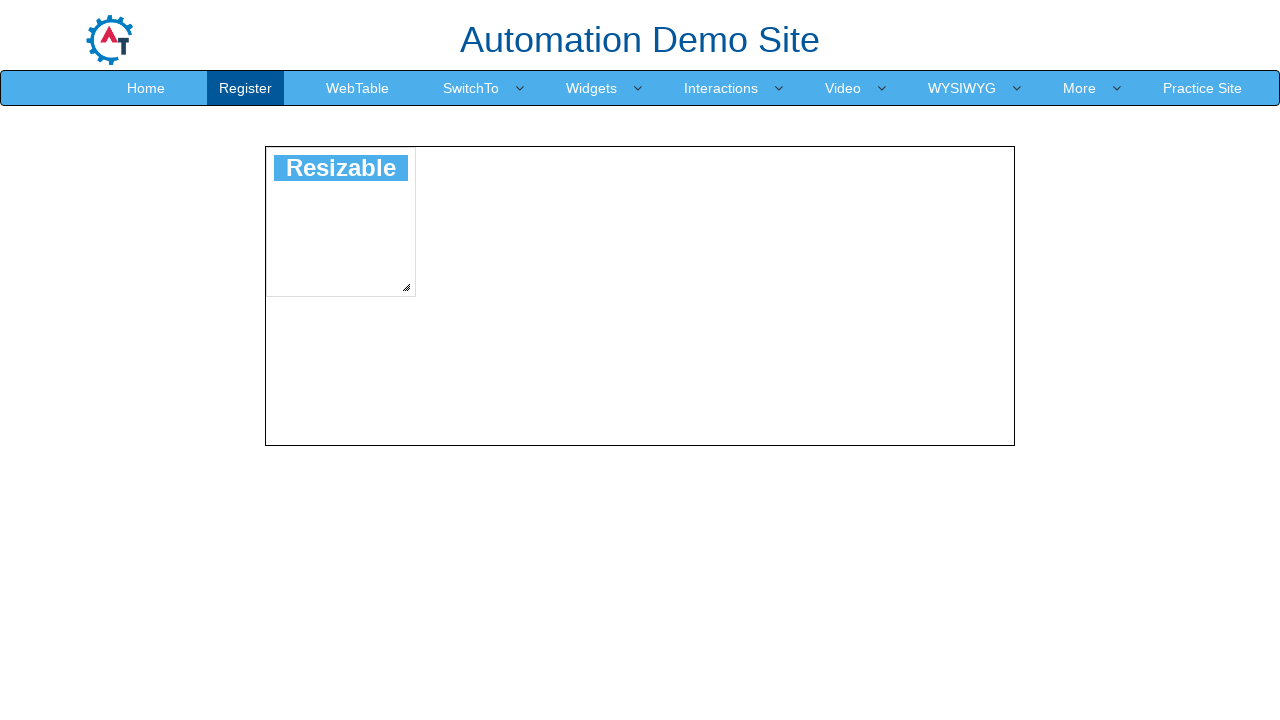

Waited for resizable element to be visible
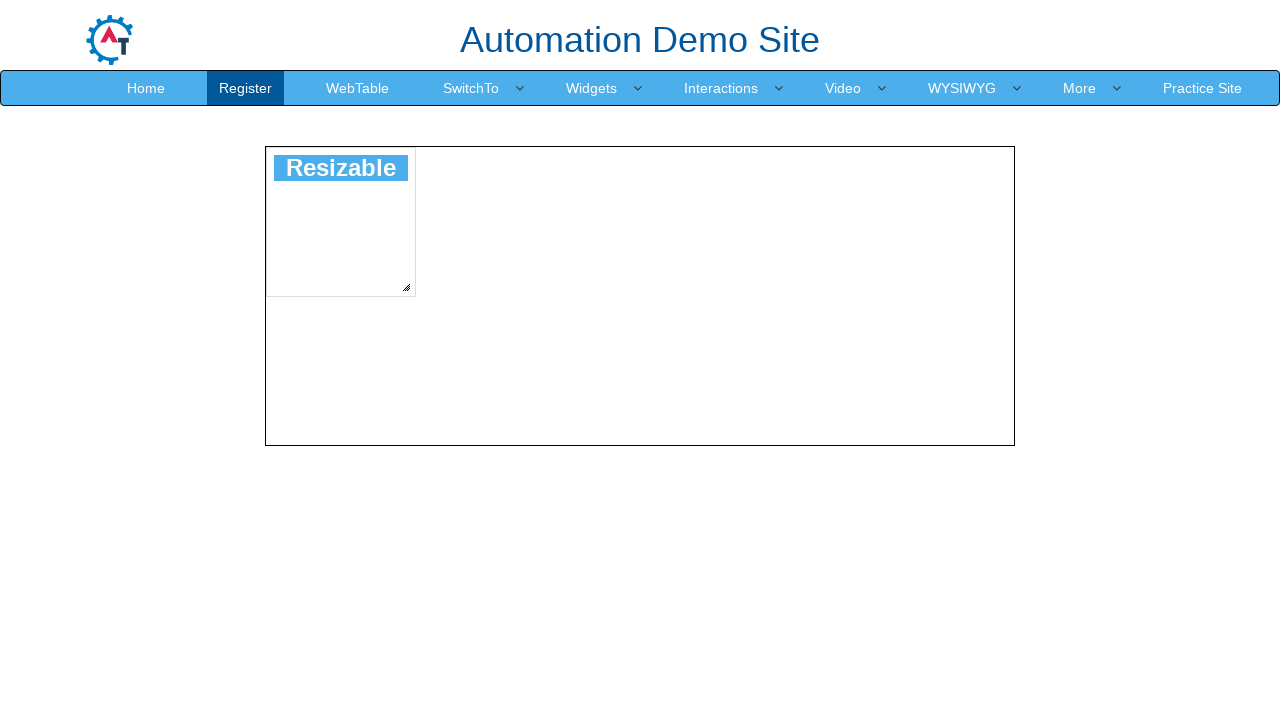

Located resize handle in bottom-right corner
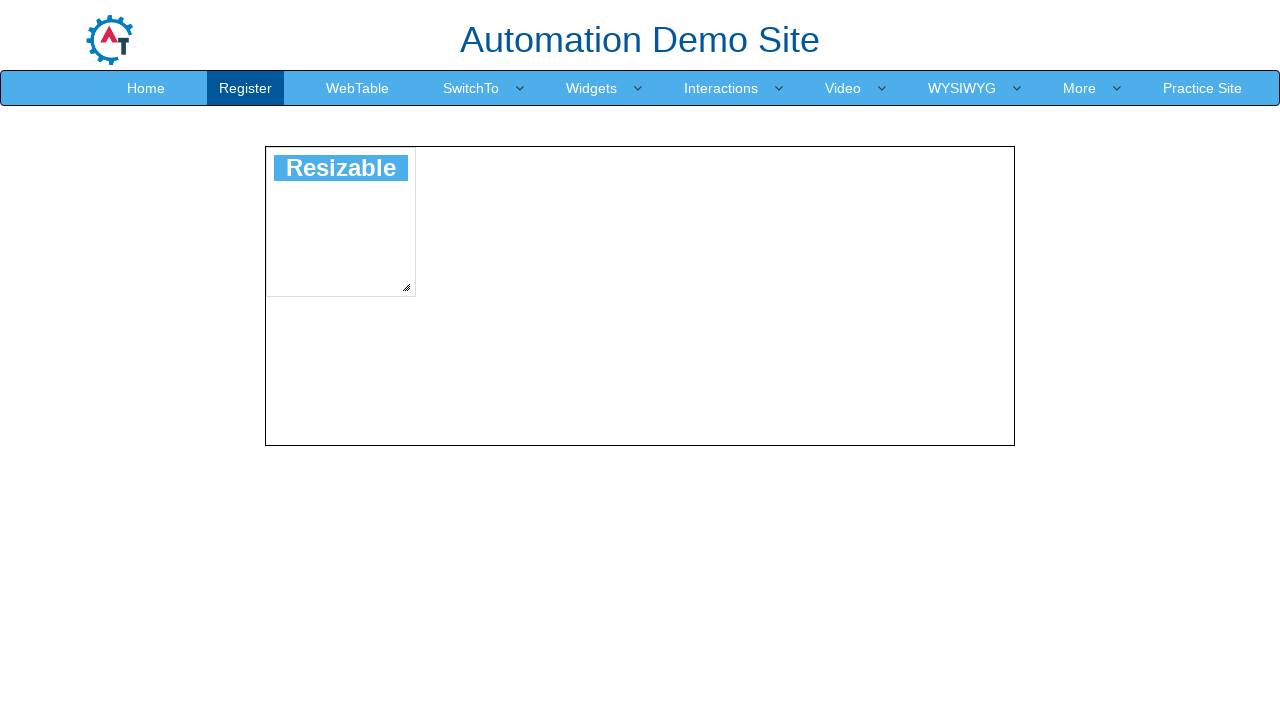

Retrieved bounding box of resize handle
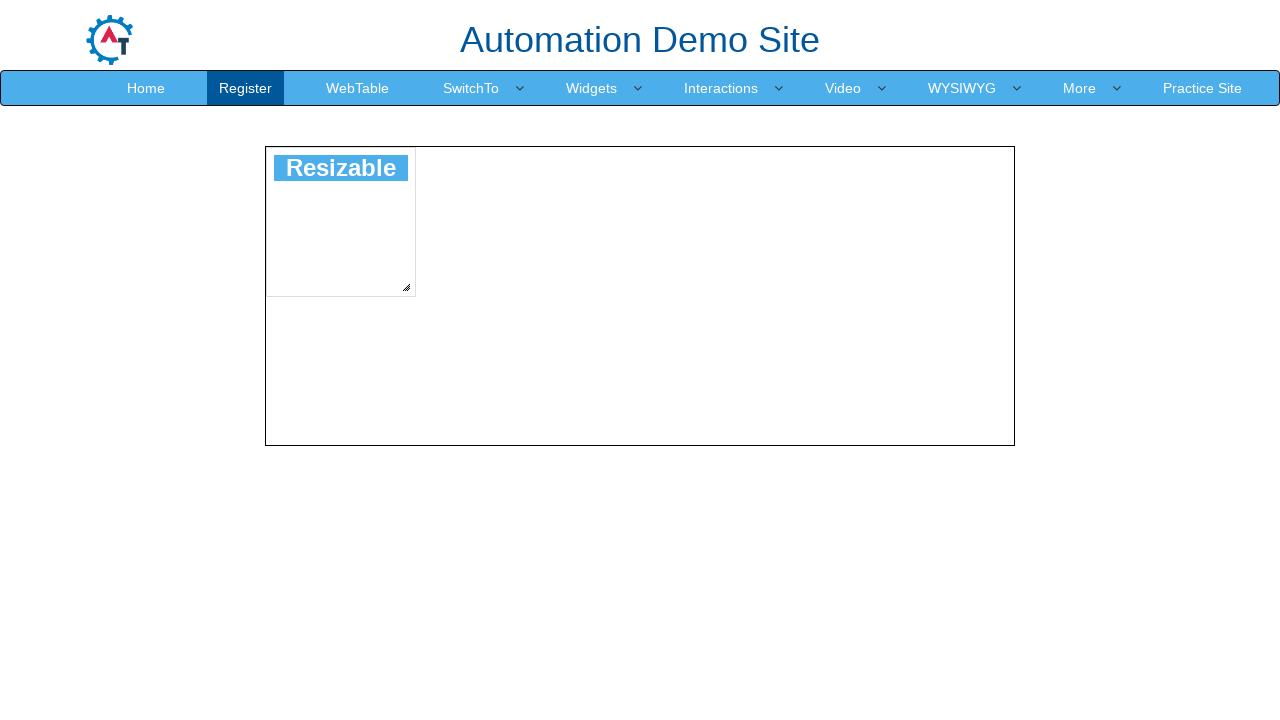

Moved mouse to center of resize handle at (406, 287)
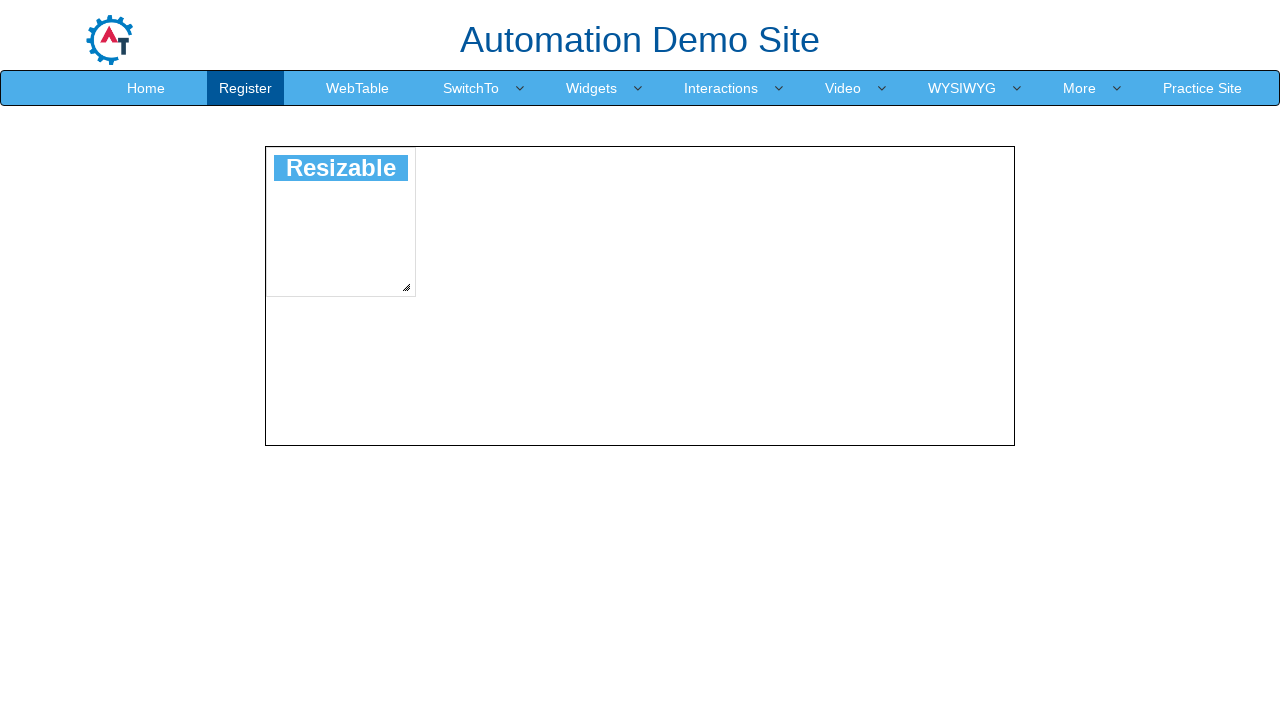

Pressed mouse button down on resize handle at (406, 287)
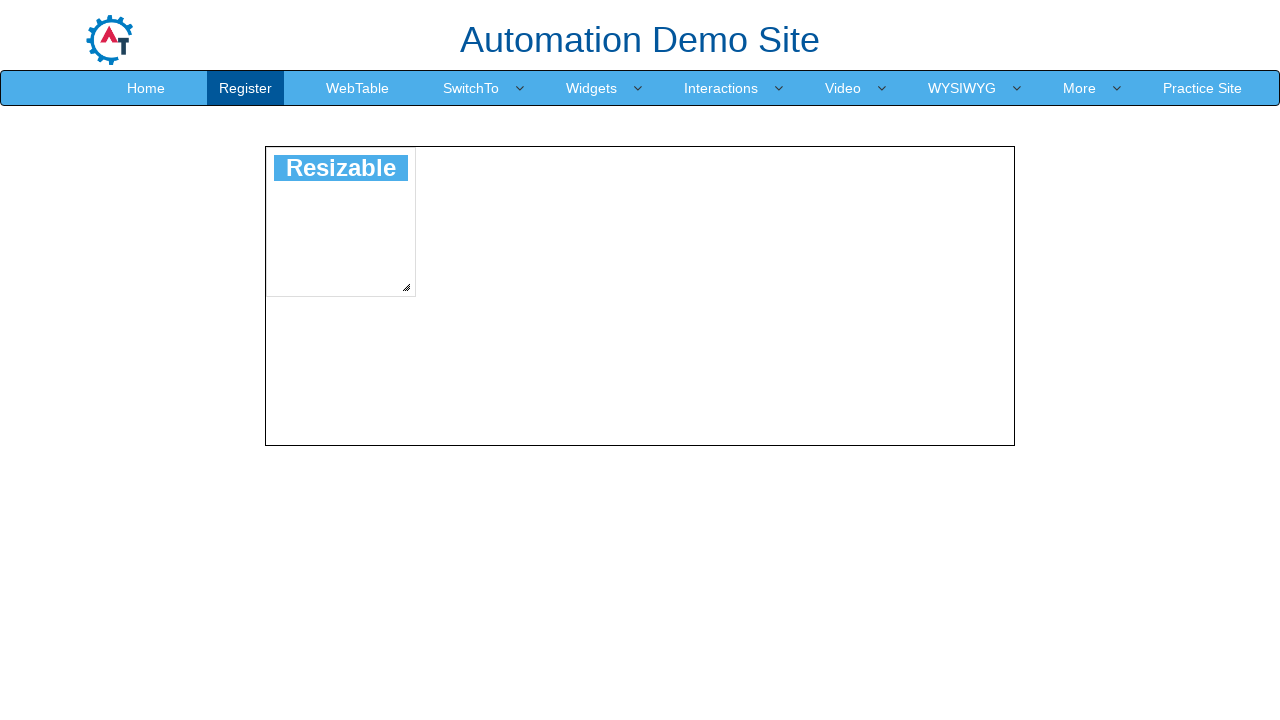

Dragged resize handle 500px horizontally and 250px vertically at (906, 537)
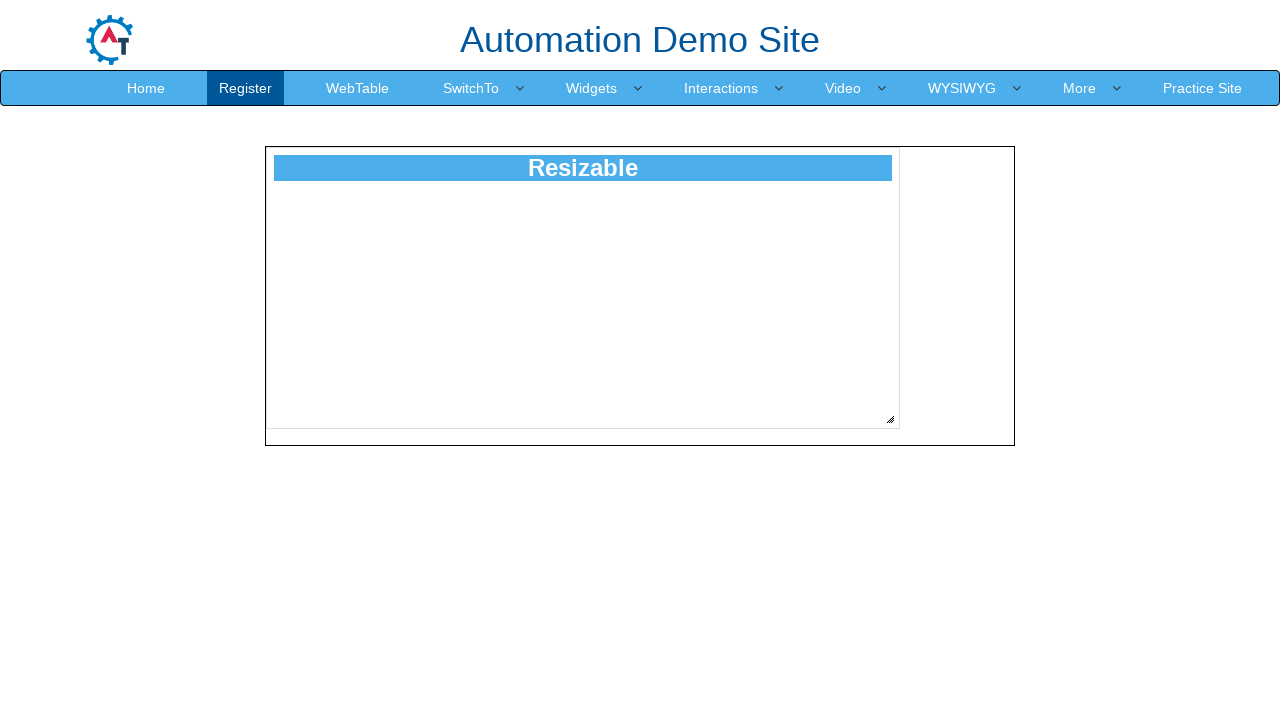

Released mouse button to complete resize at (906, 537)
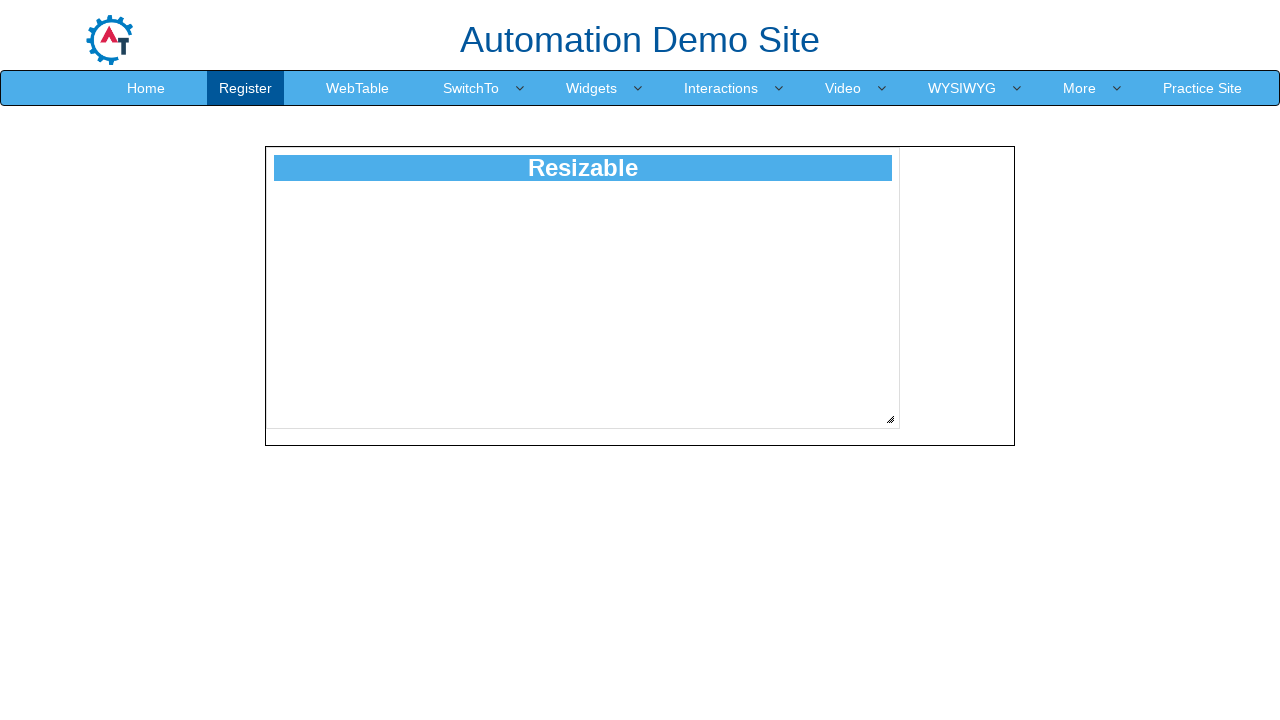

Waited 1 second to observe resize result
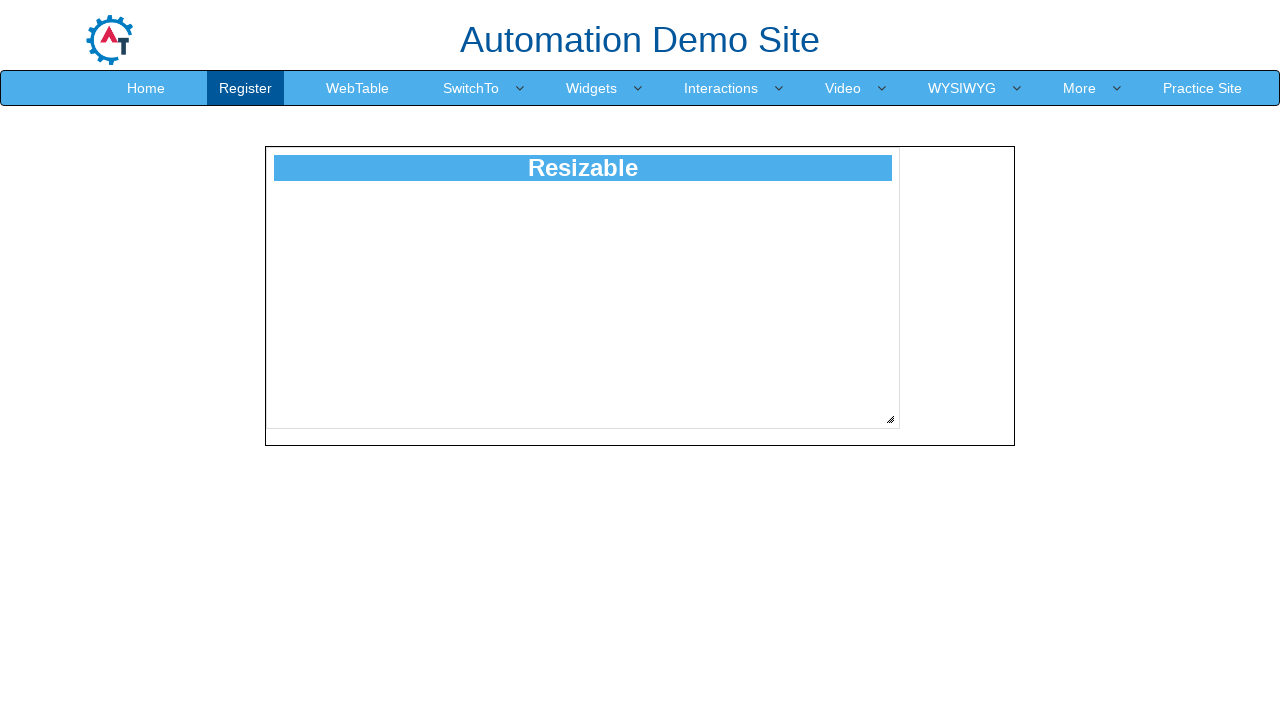

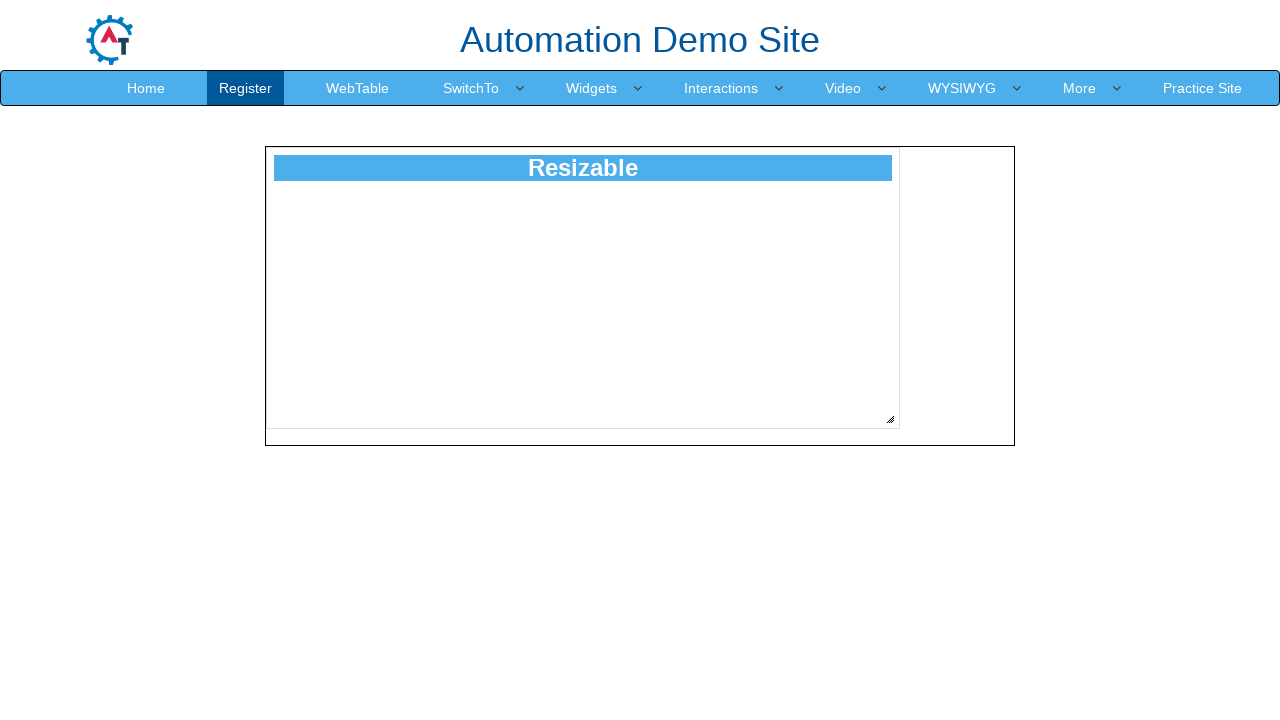